Tests link navigation on rediff.com by clicking on a specific link (the 11th link on the page) and verifying that the page title changes after navigation.

Starting URL: https://rediff.com

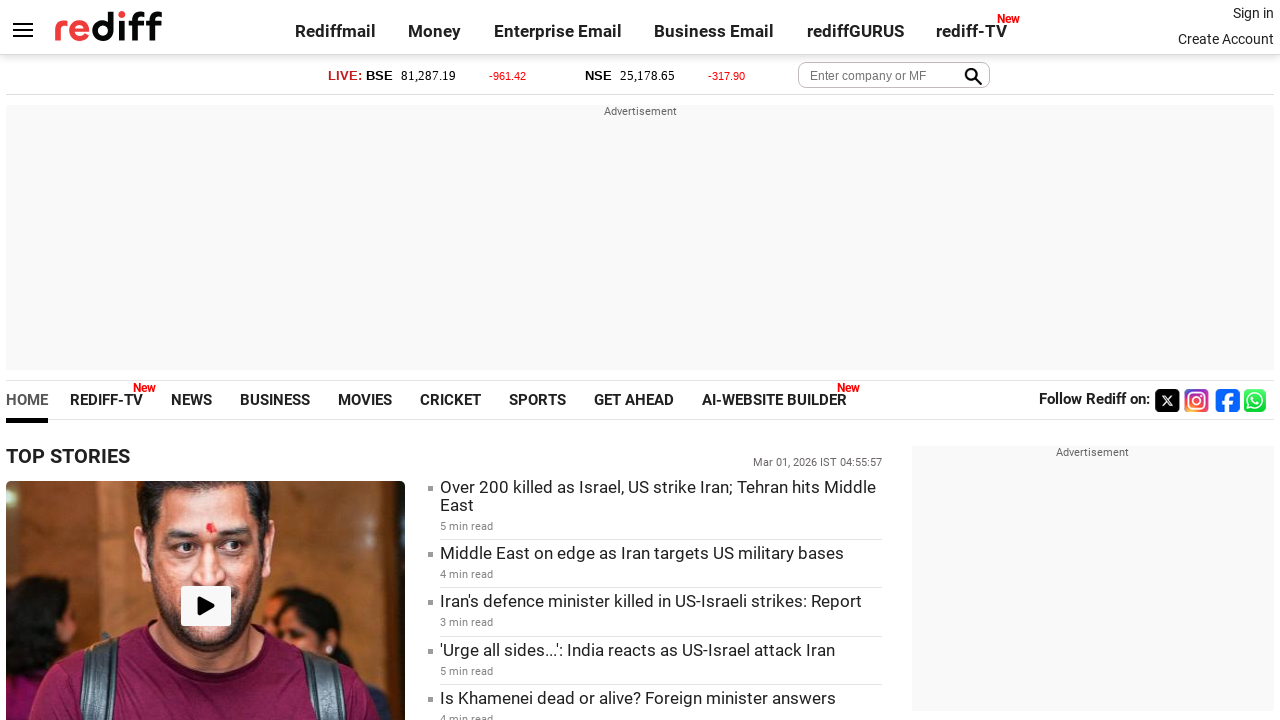

Retrieved initial page title from rediff.com
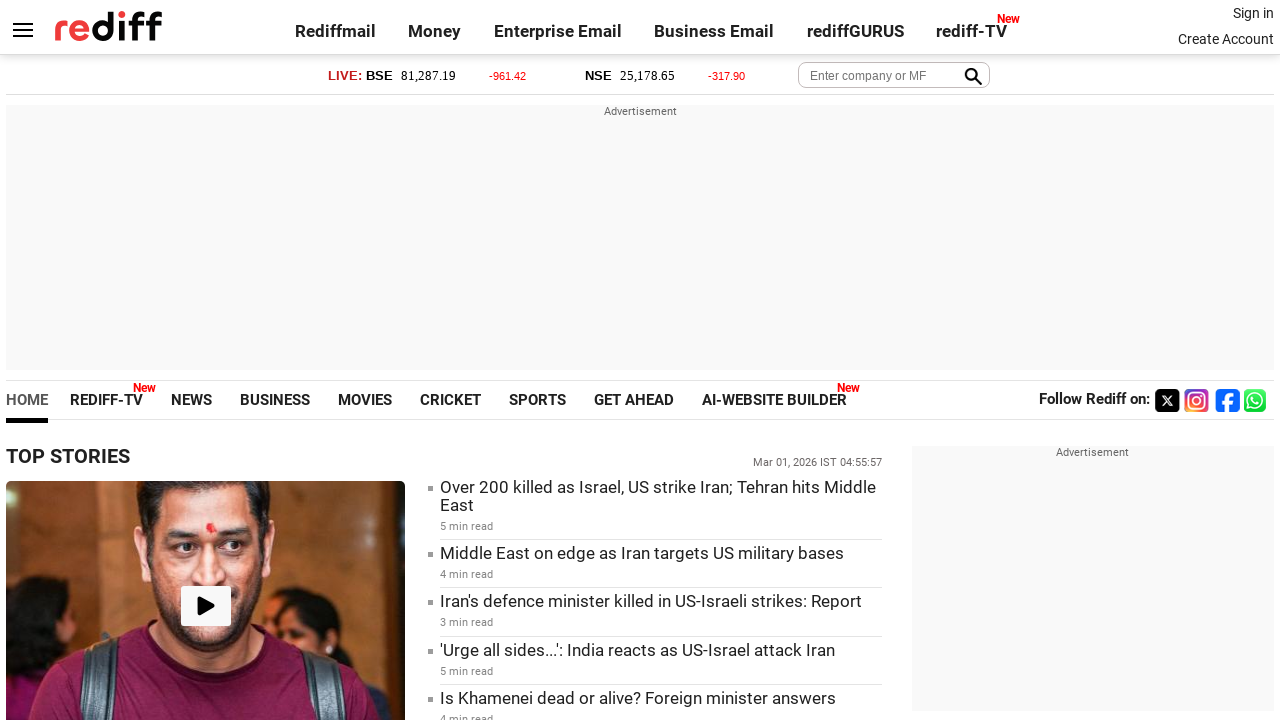

Waited for links to be present on the page
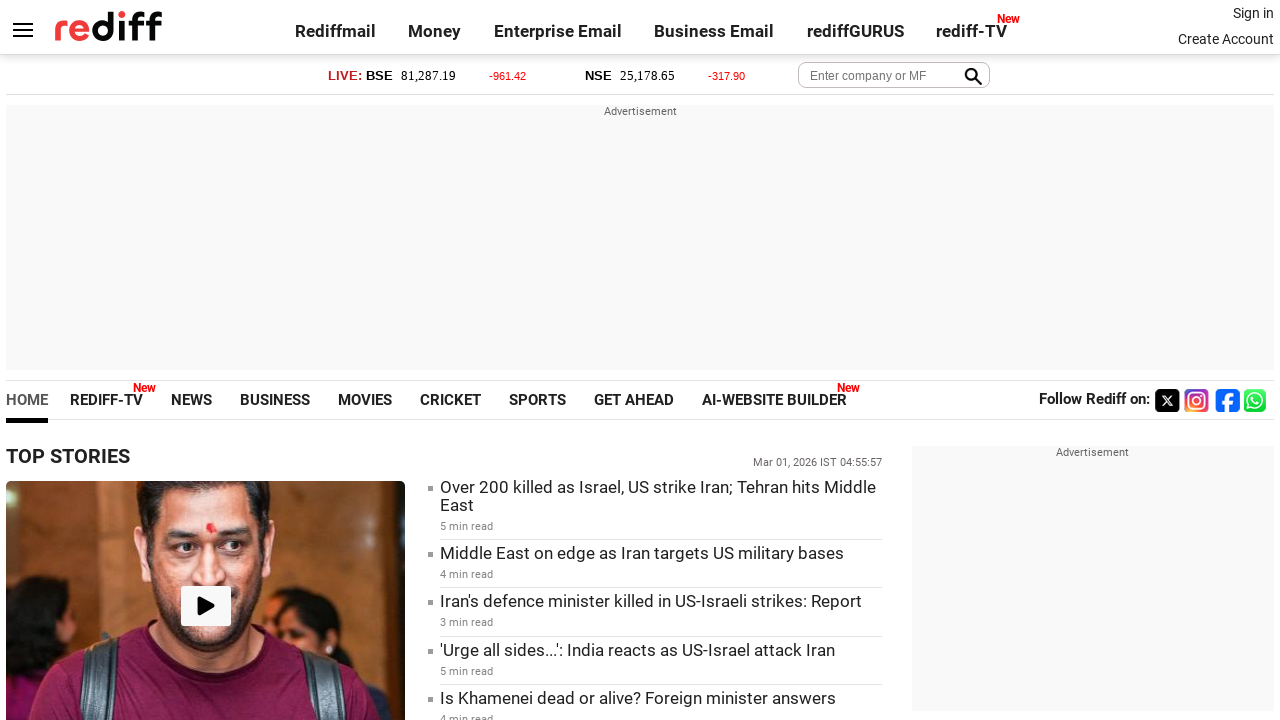

Located all links on the page
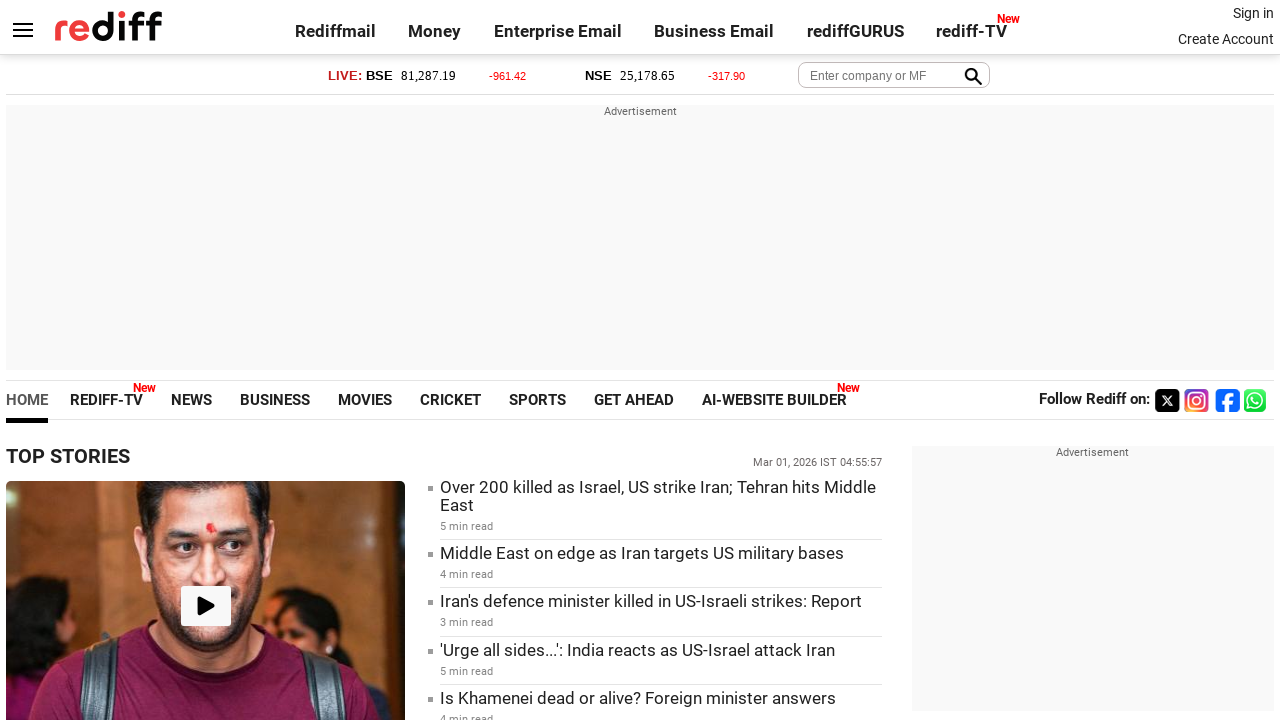

Clicked on the 11th link on the page at (192, 400) on a >> nth=10
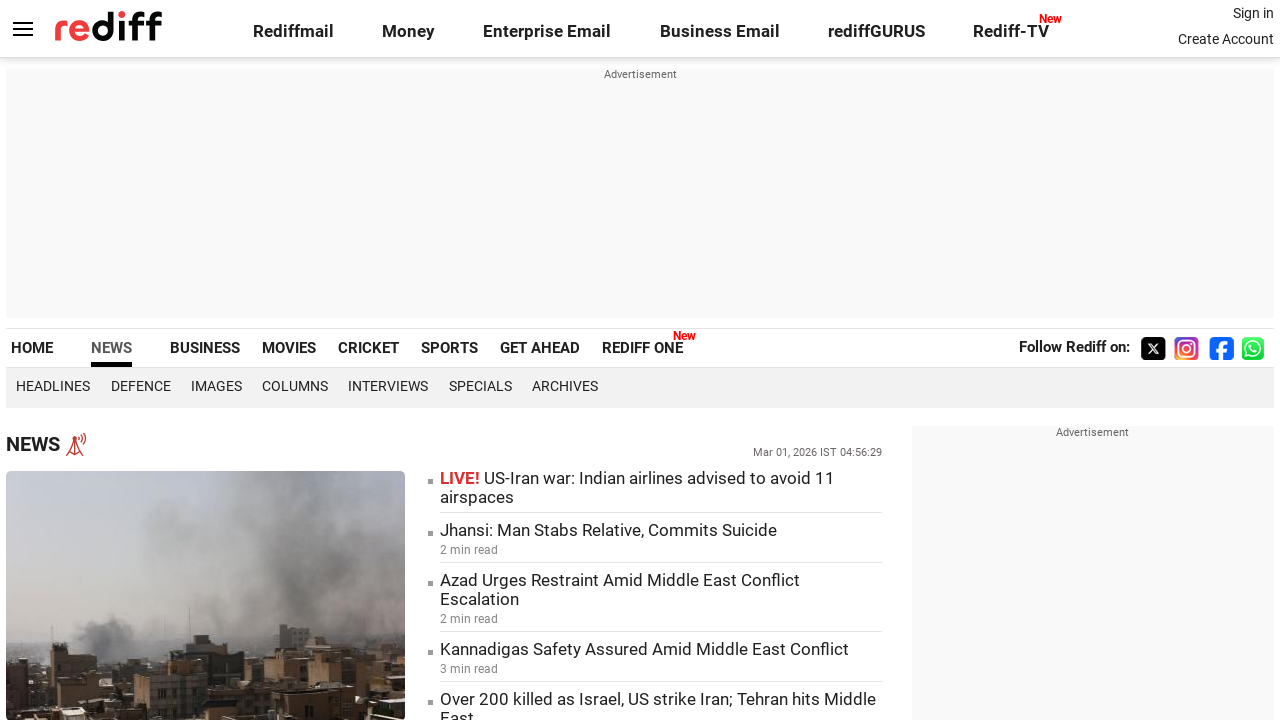

Waited for page navigation to complete (domcontentloaded)
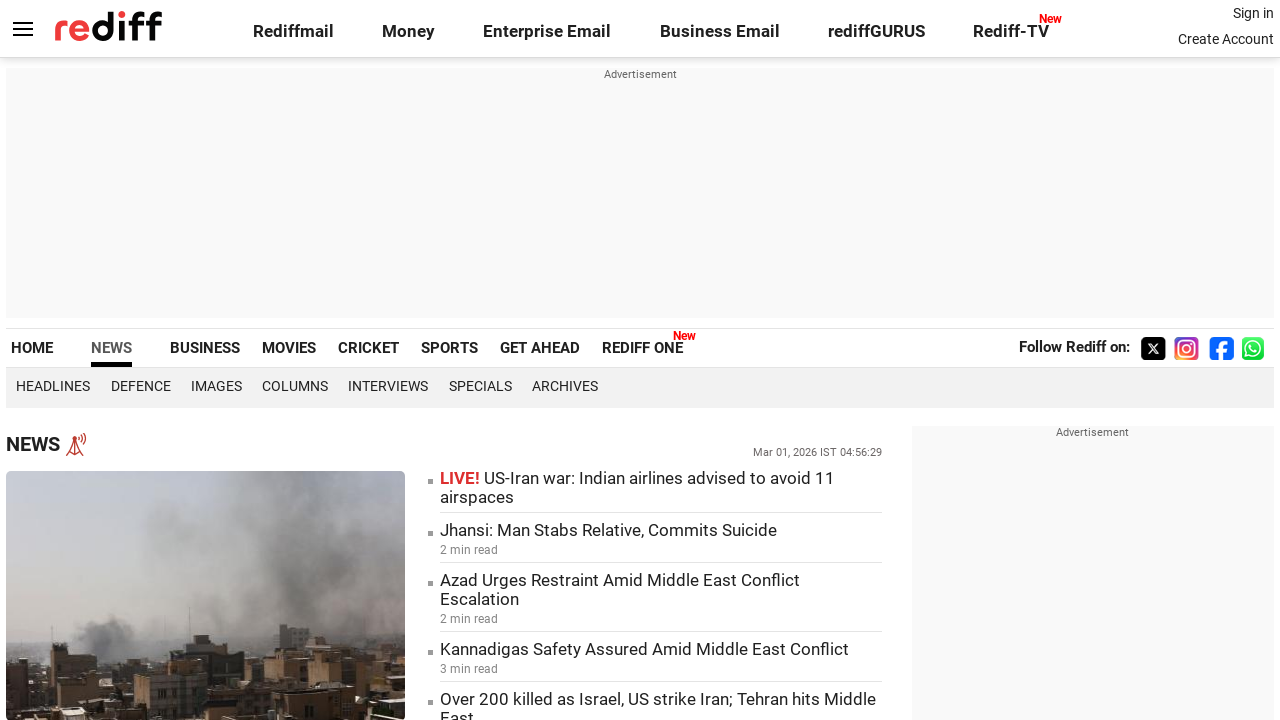

Retrieved new page title after navigation
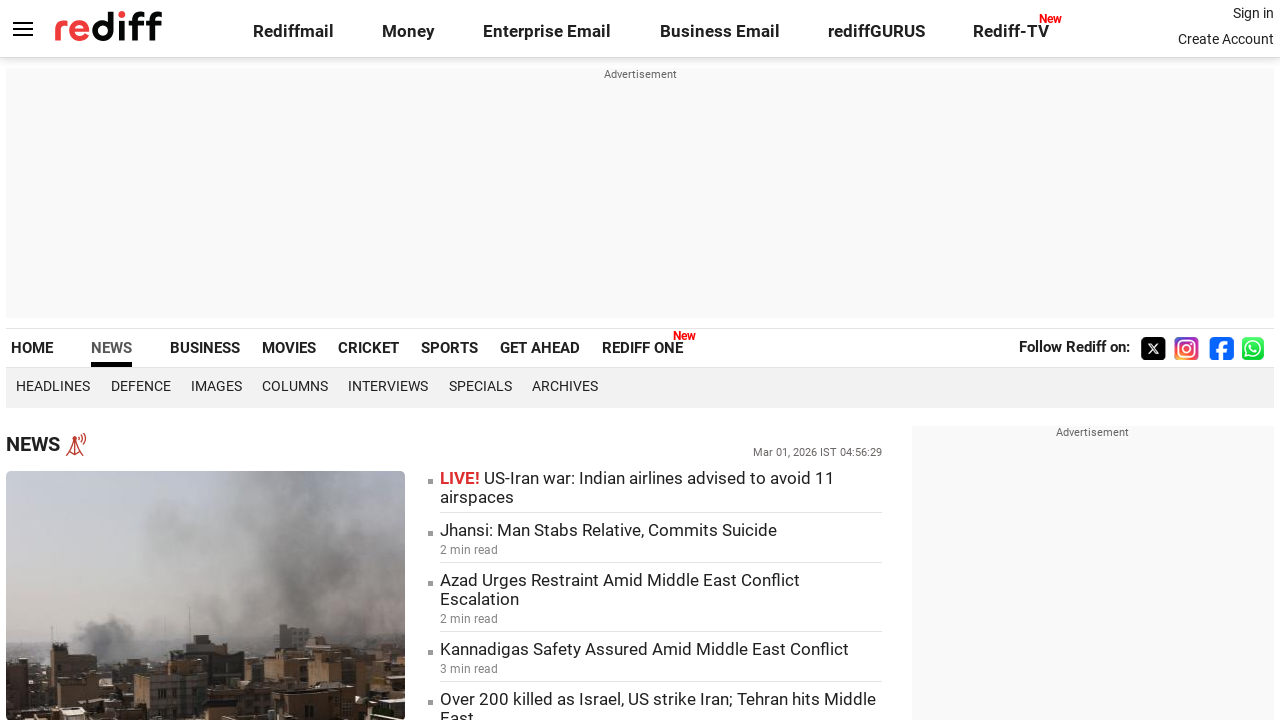

Verified that page title changed after navigation
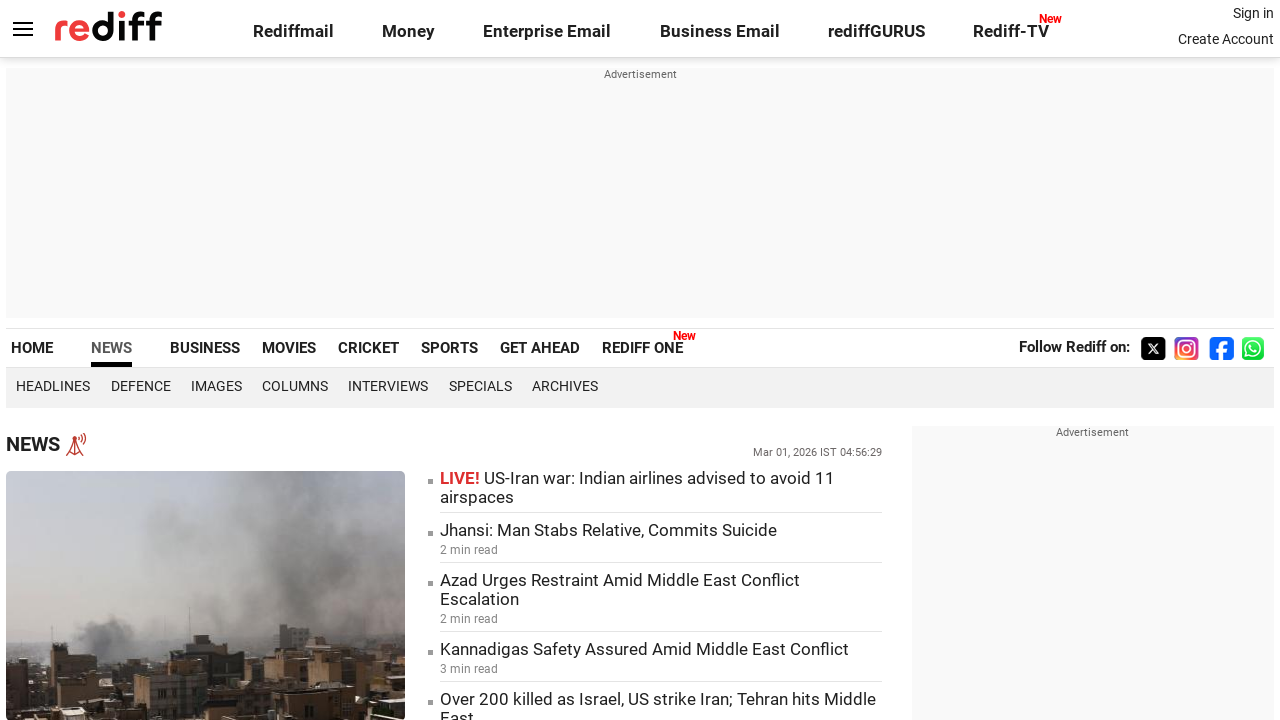

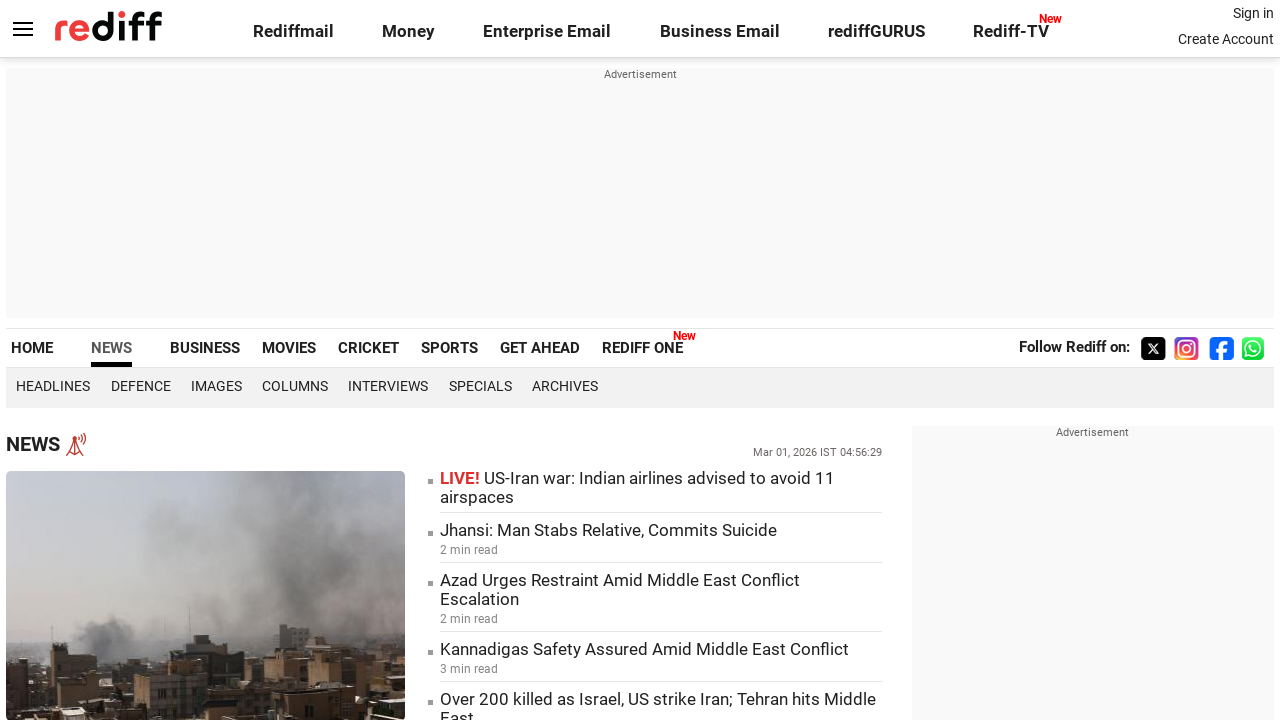